Tests basic form submission with email, password, and checkbox, then verifies the success alert

Starting URL: http://automationbykrishna.com/#

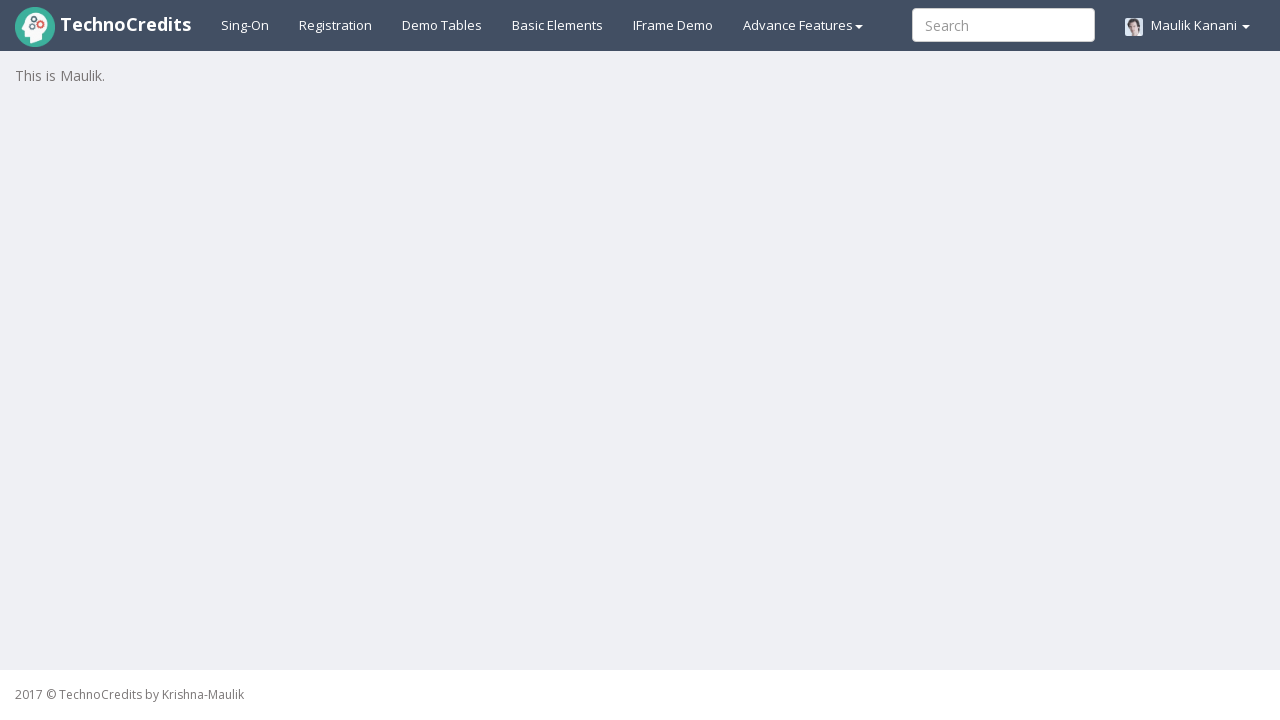

Clicked on Basic Elements link at (558, 25) on a#basicelements
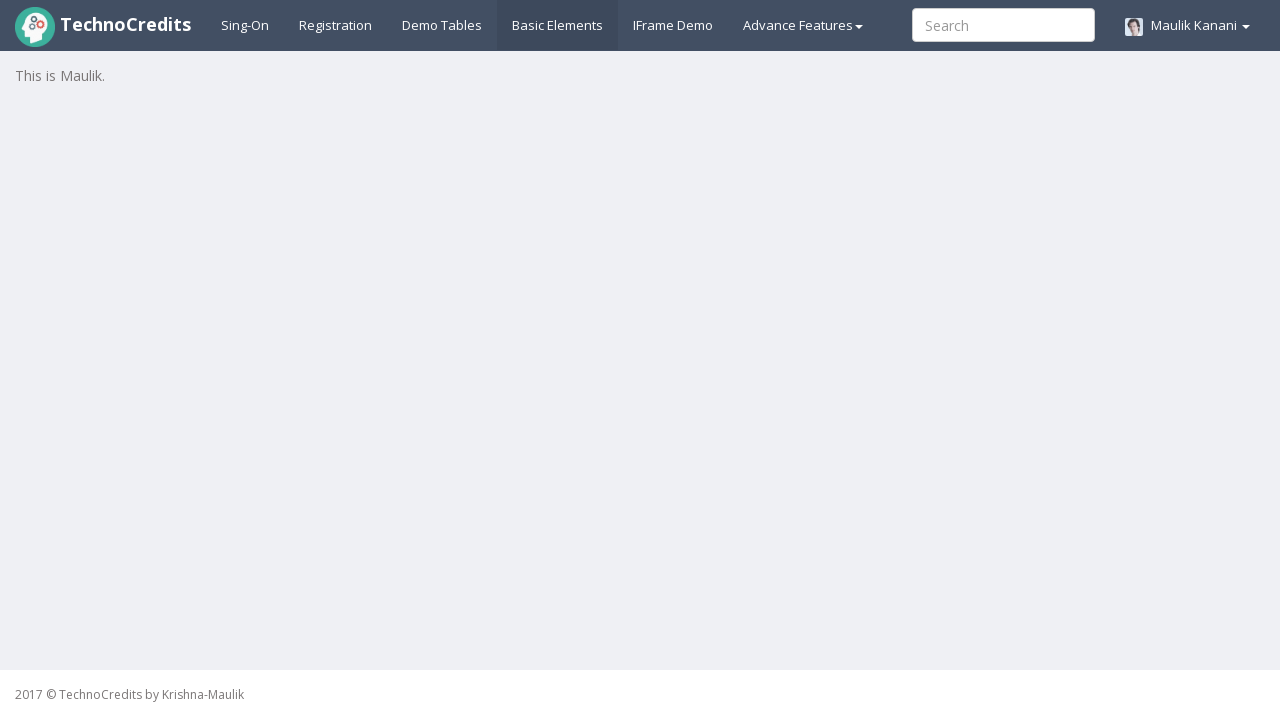

Form loaded with email input field
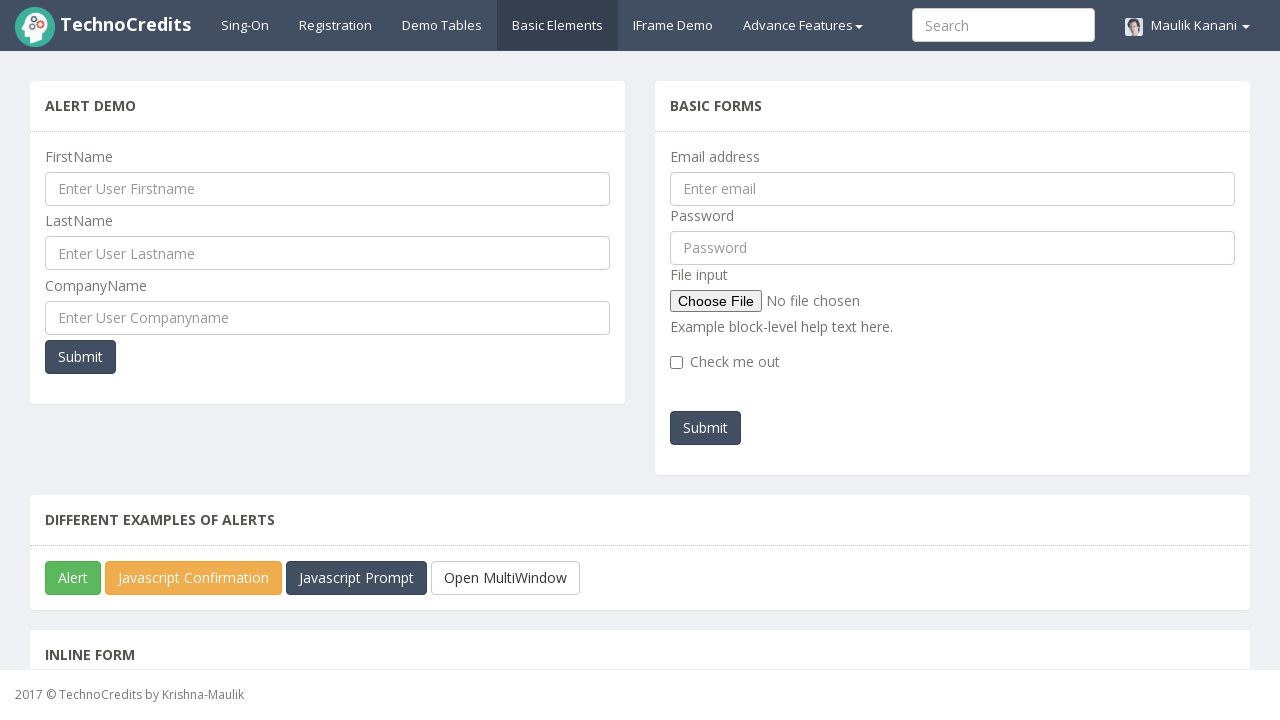

Filled email field with 'technocredits1@gmail.com' on input[name='emailId']
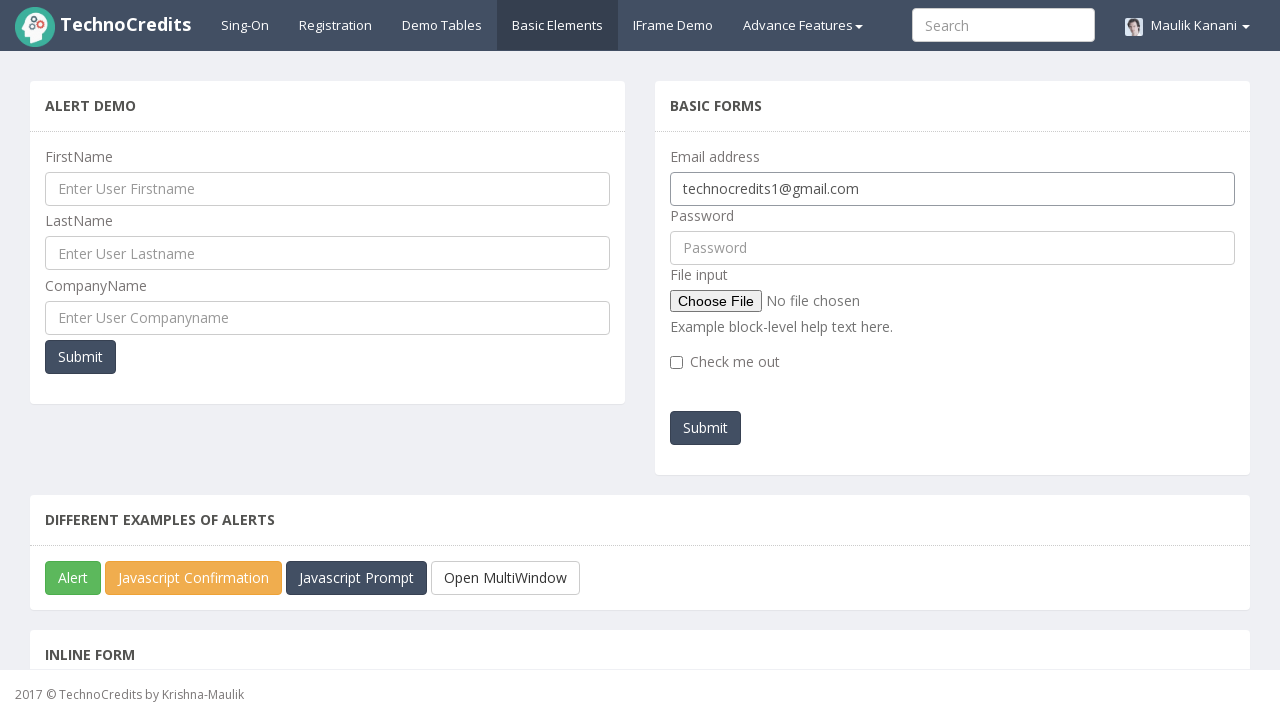

Filled password field with '12345678@#' on input#pwd
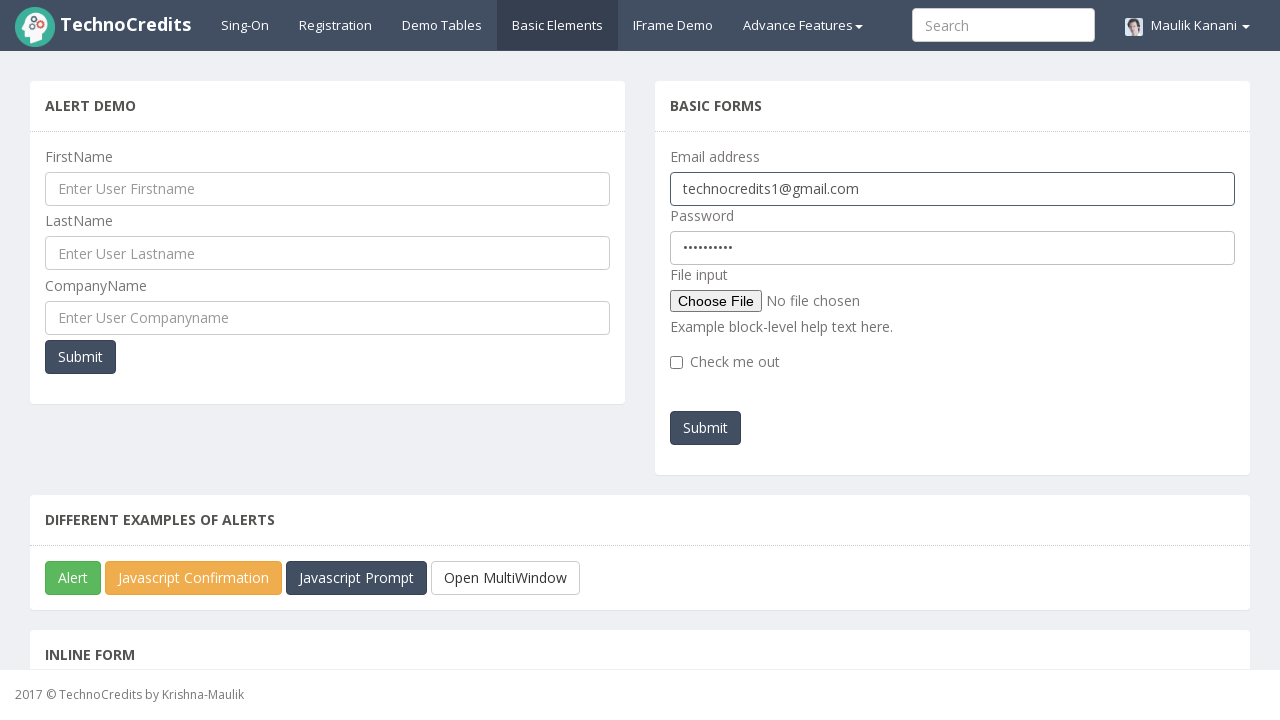

Selected checkbox at (676, 362) on div[name='secondSegment'] input[type='checkbox']
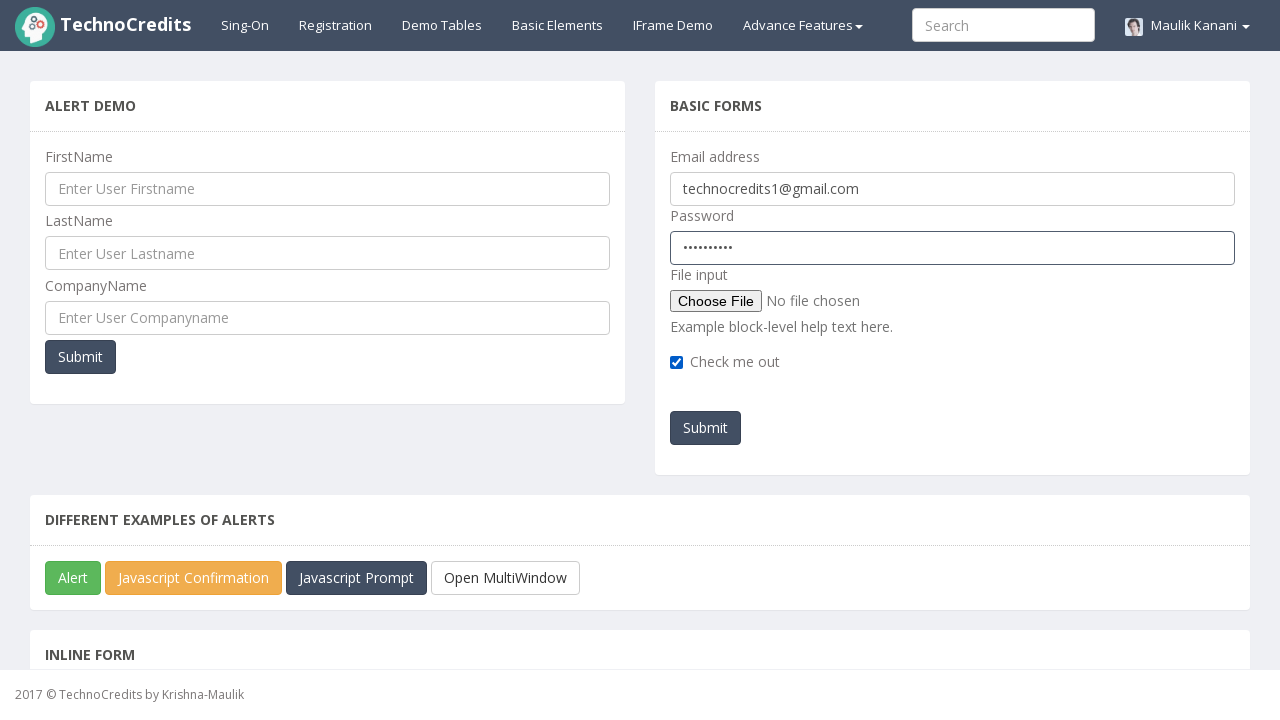

Clicked Submit button at (706, 428) on button[onclick='myFunction()']
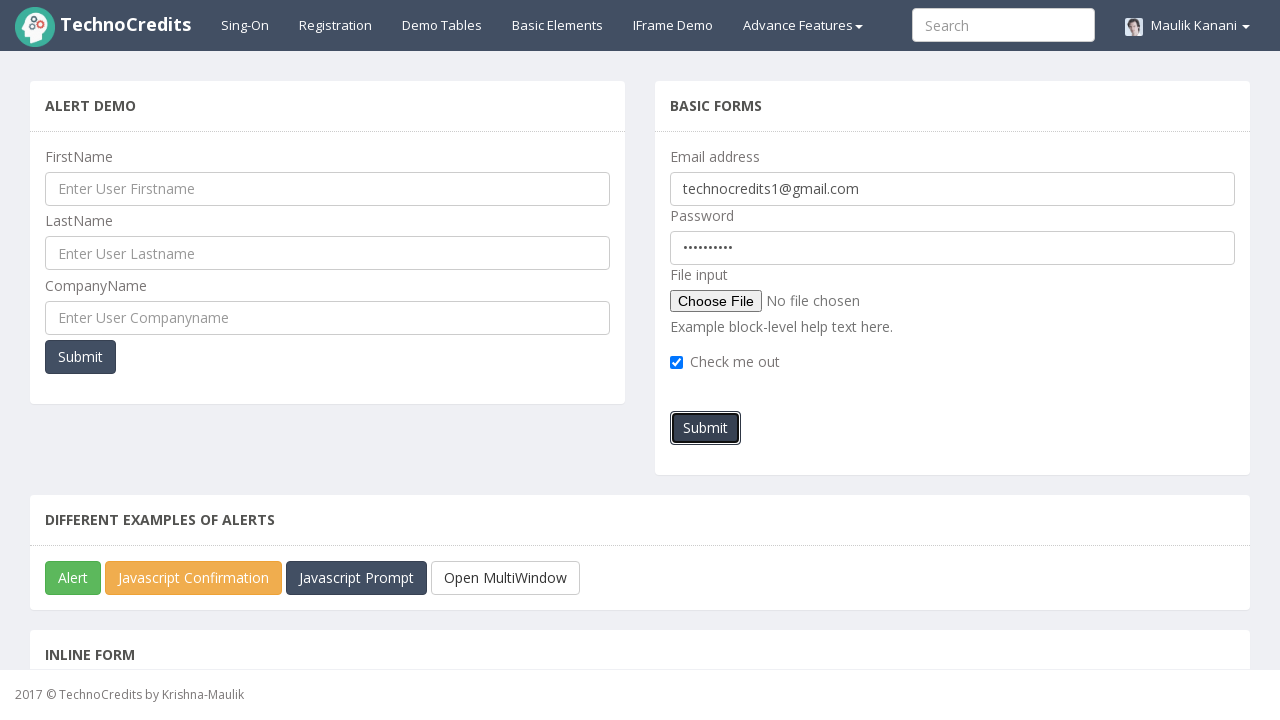

Accepted success alert dialog
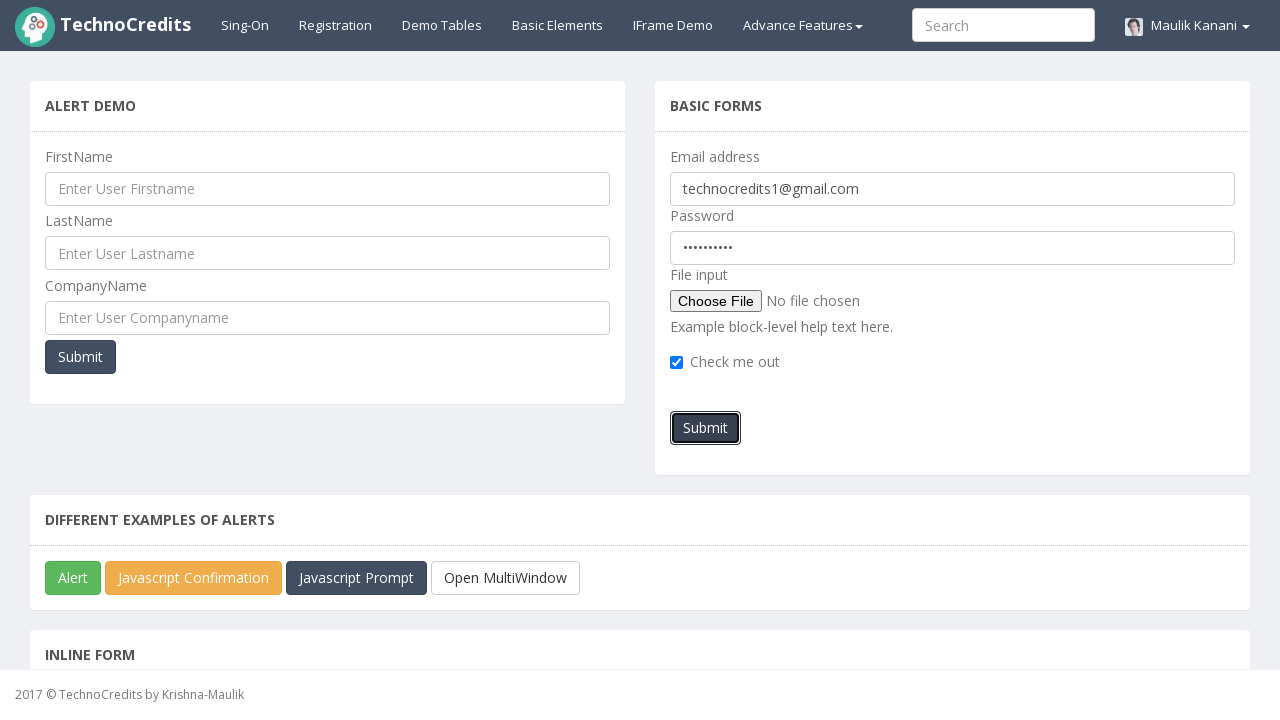

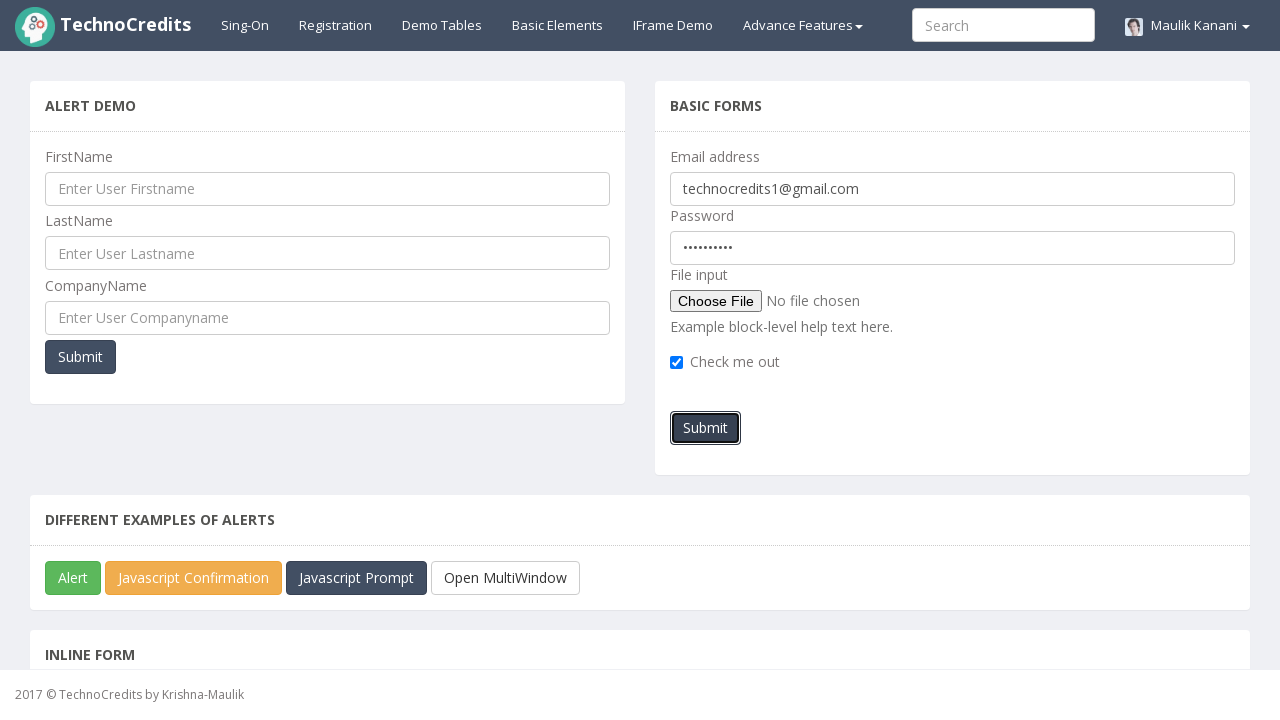